Tests basic browser navigation by visiting a page, navigating to another page, going back, and refreshing the page

Starting URL: https://rahulshettyacademy.com/

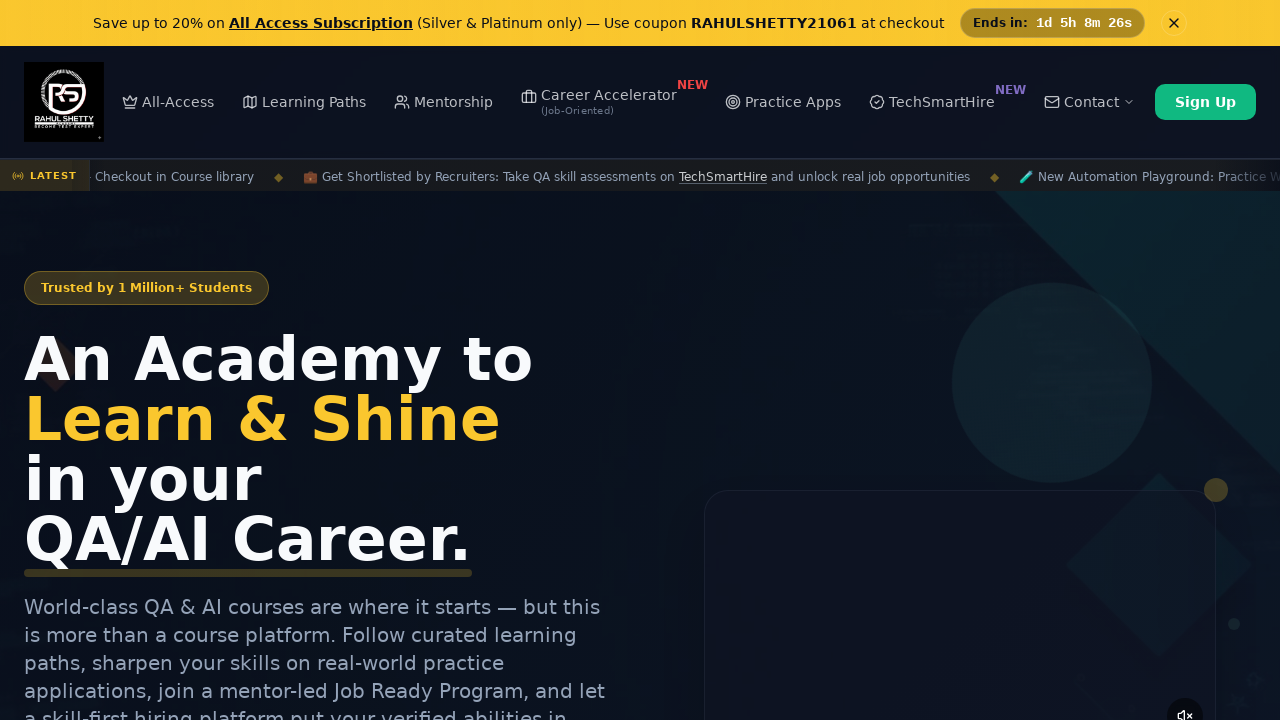

Retrieved page title from initial URL
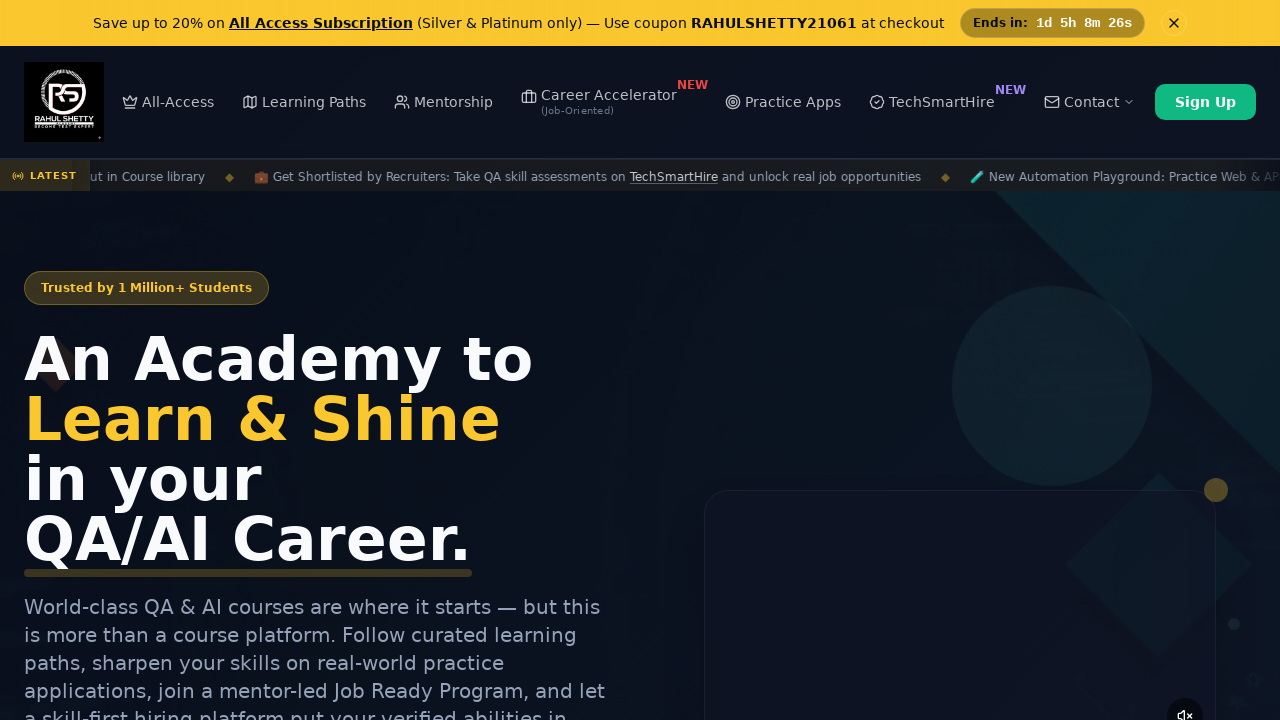

Retrieved current URL from initial page
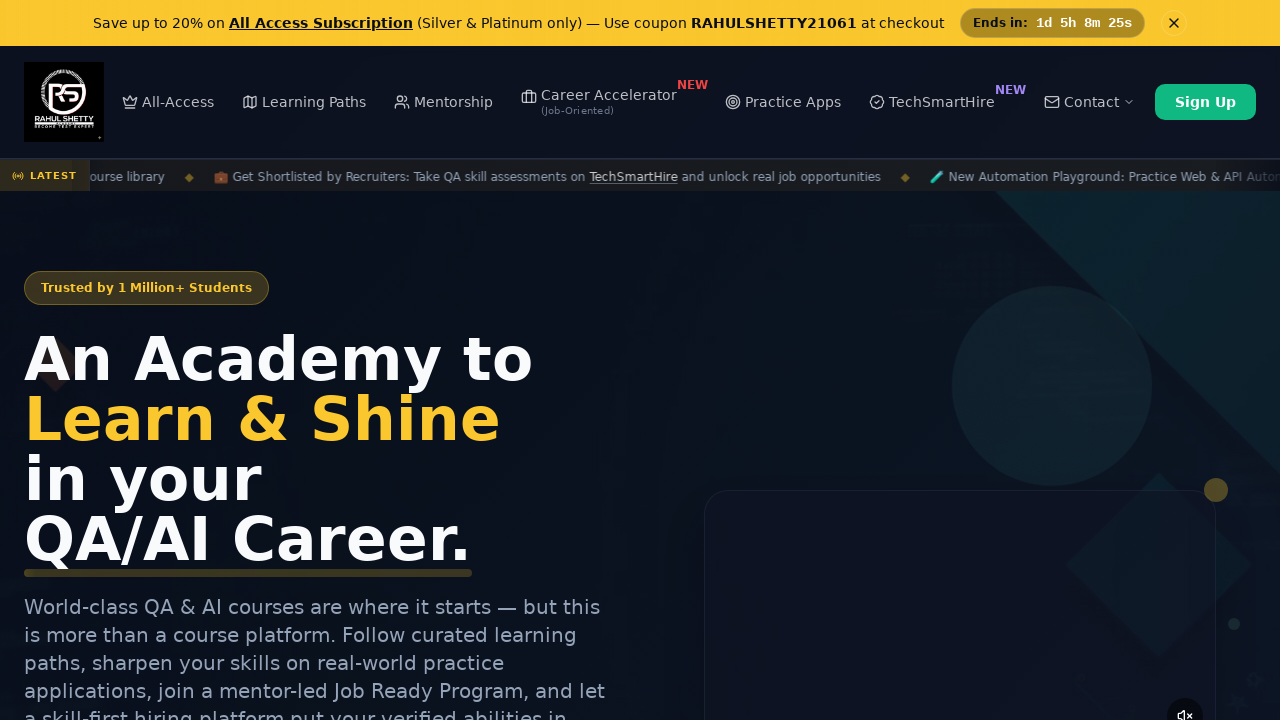

Navigated to Automation Practice page
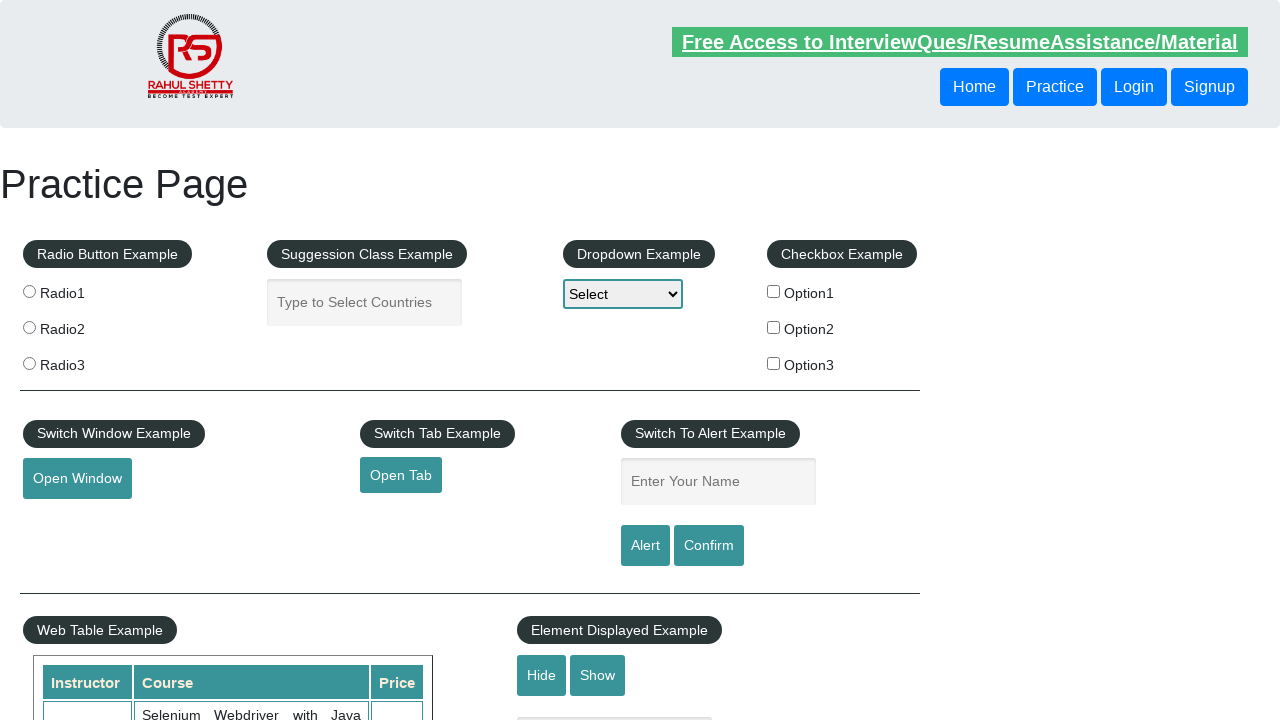

Navigated back to previous page
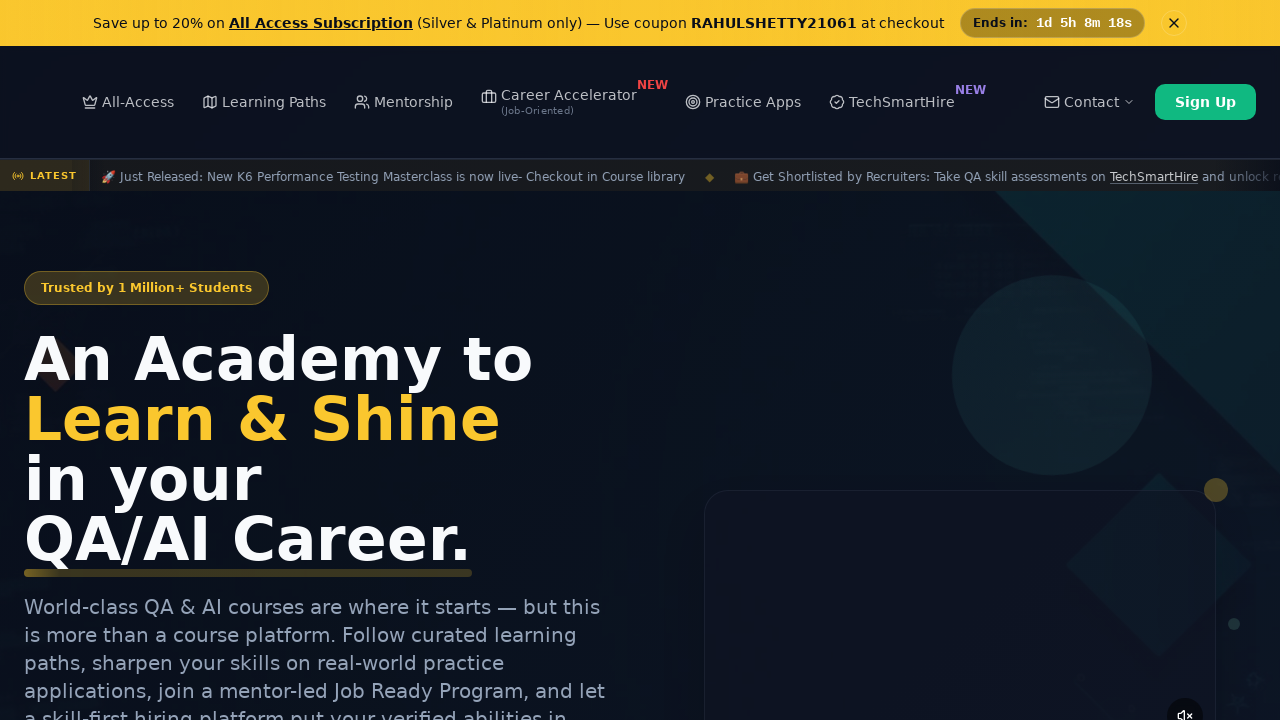

Refreshed the current page
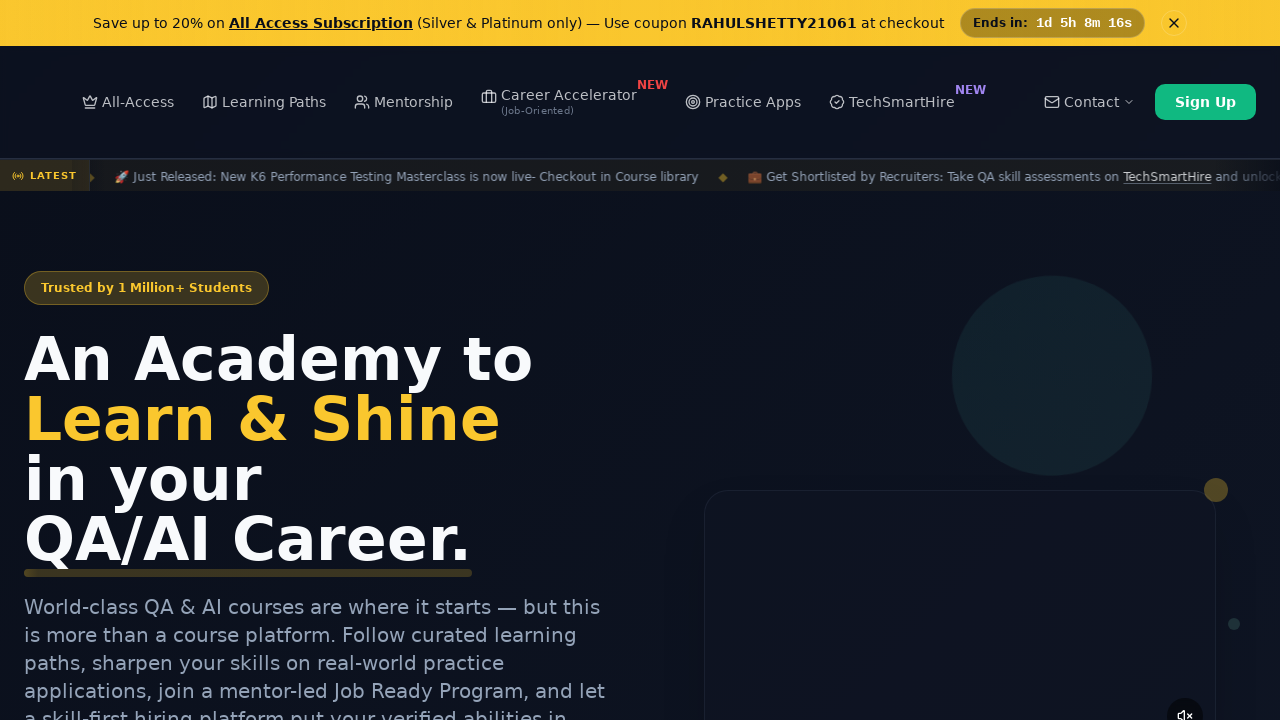

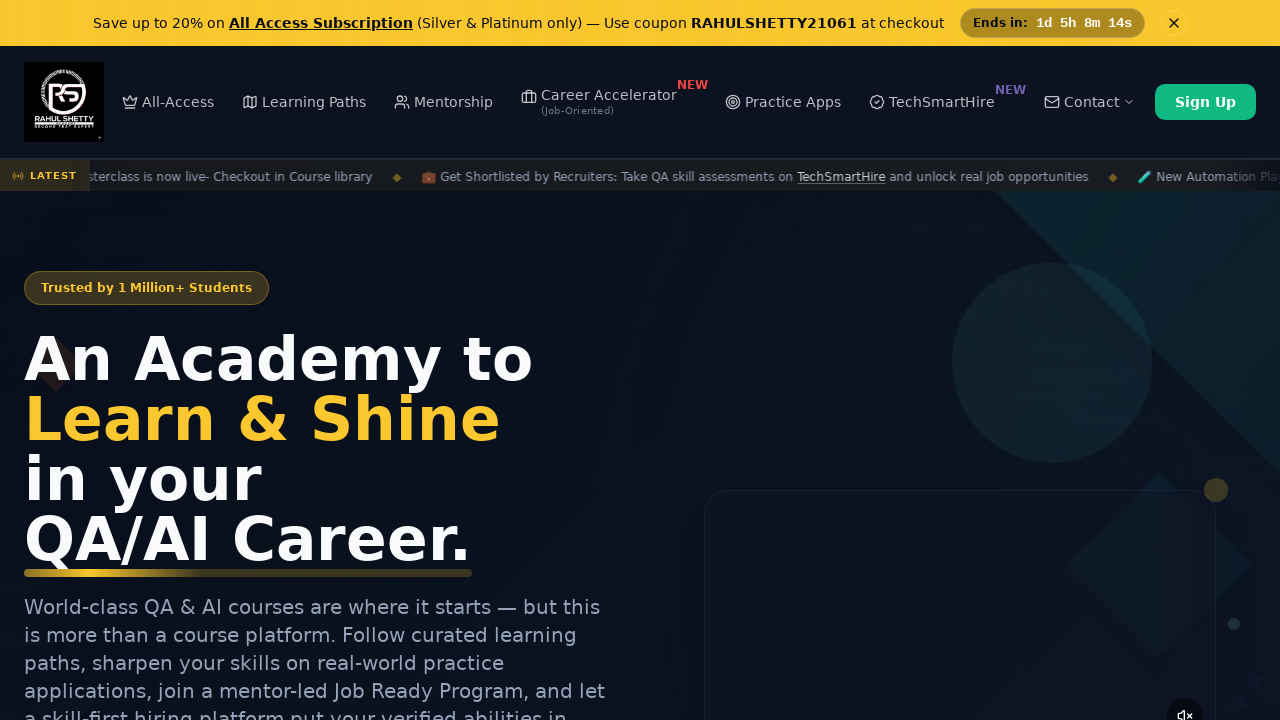